Tests dropdown selection functionality by selecting an option using its visible text

Starting URL: https://the-internet.herokuapp.com/dropdown

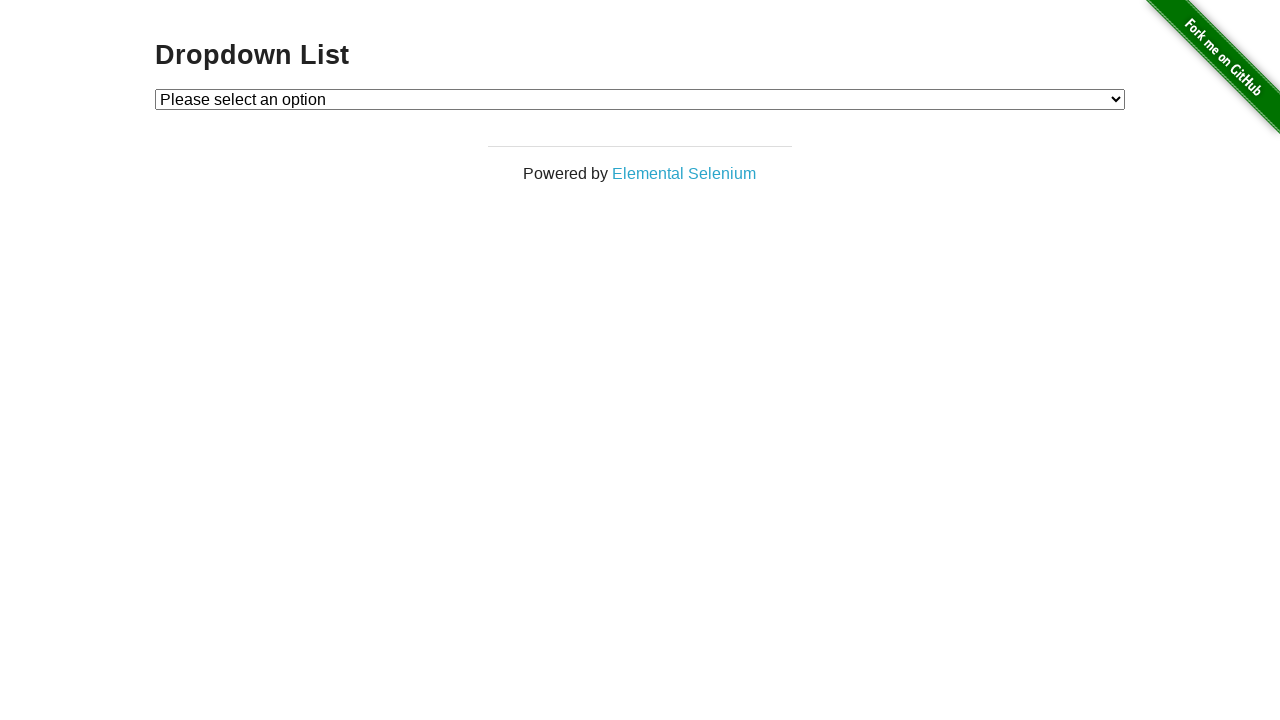

Navigated to dropdown page
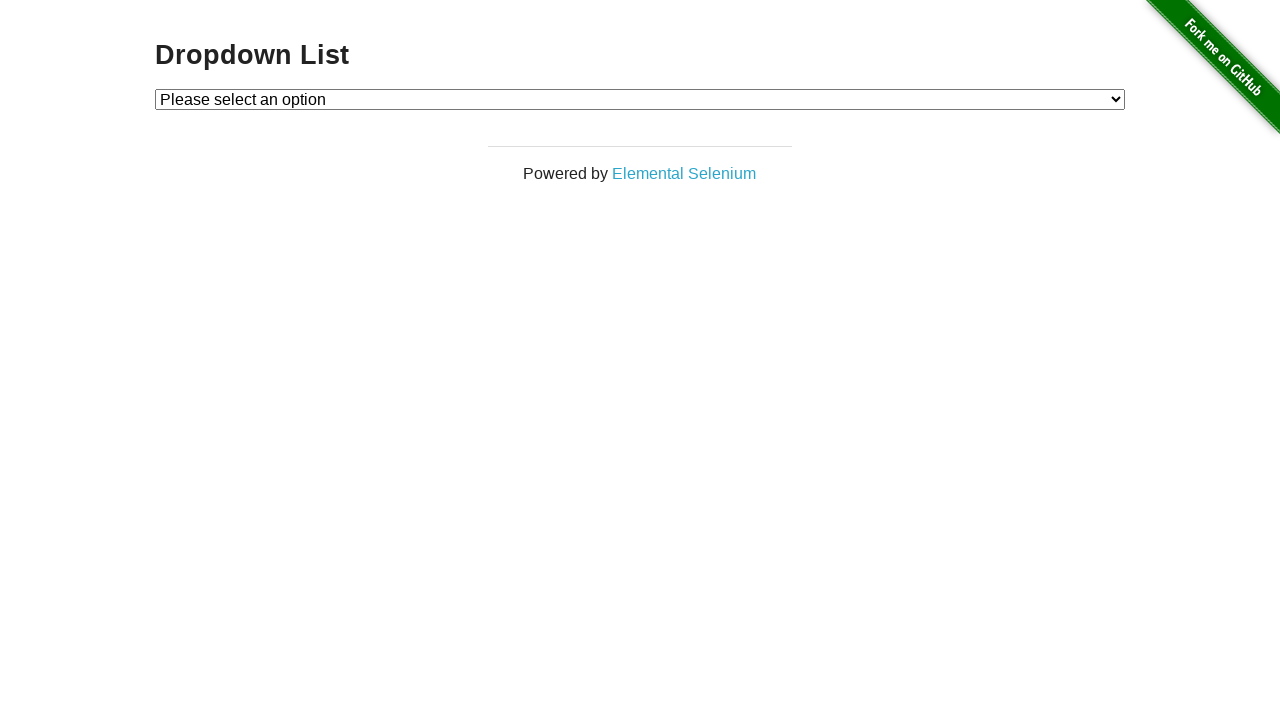

Selected 'Option 1' from dropdown by visible text on #dropdown
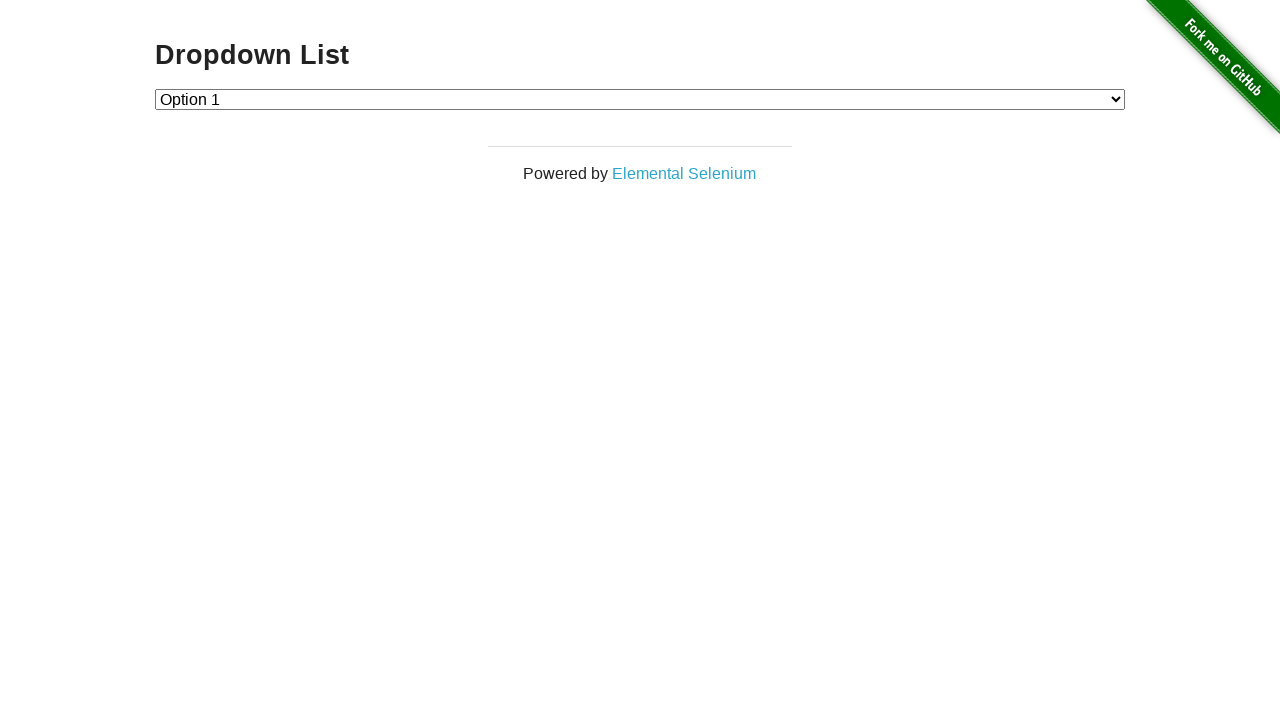

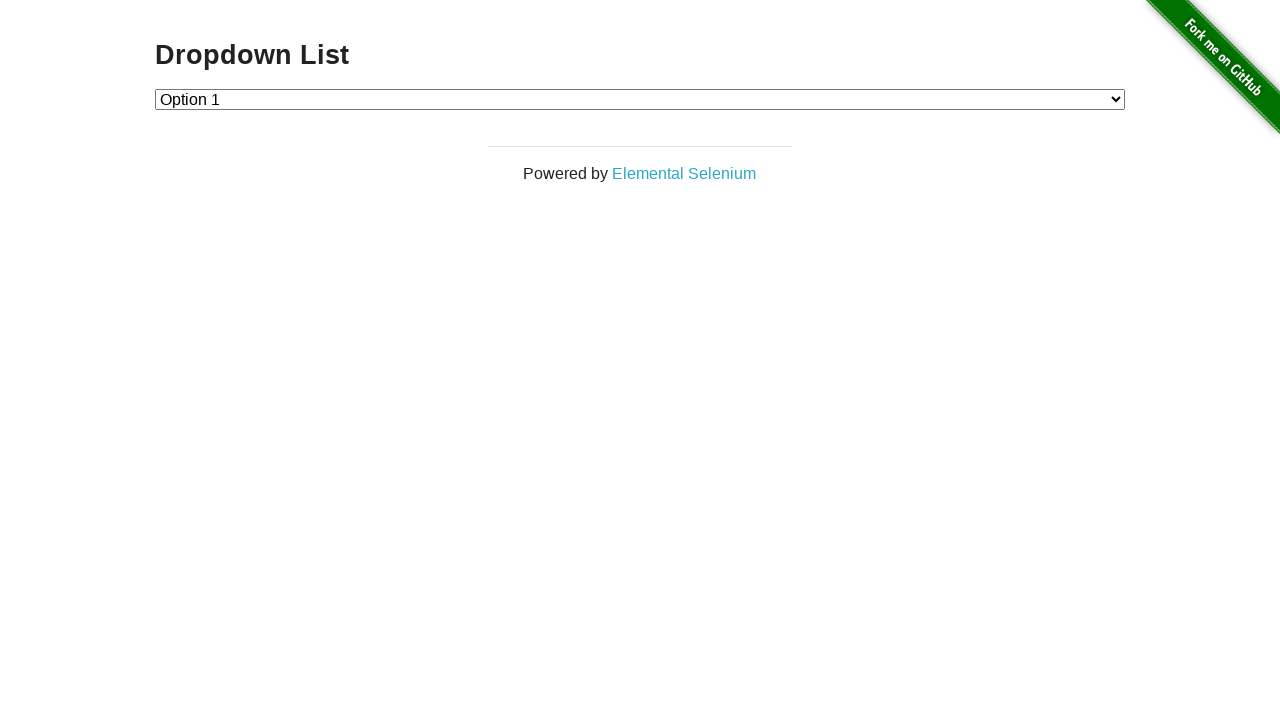